Creates 5 todo items and verifies that the first checkbox is not selected by default

Starting URL: https://todomvc.com/examples/vue/dist/#/

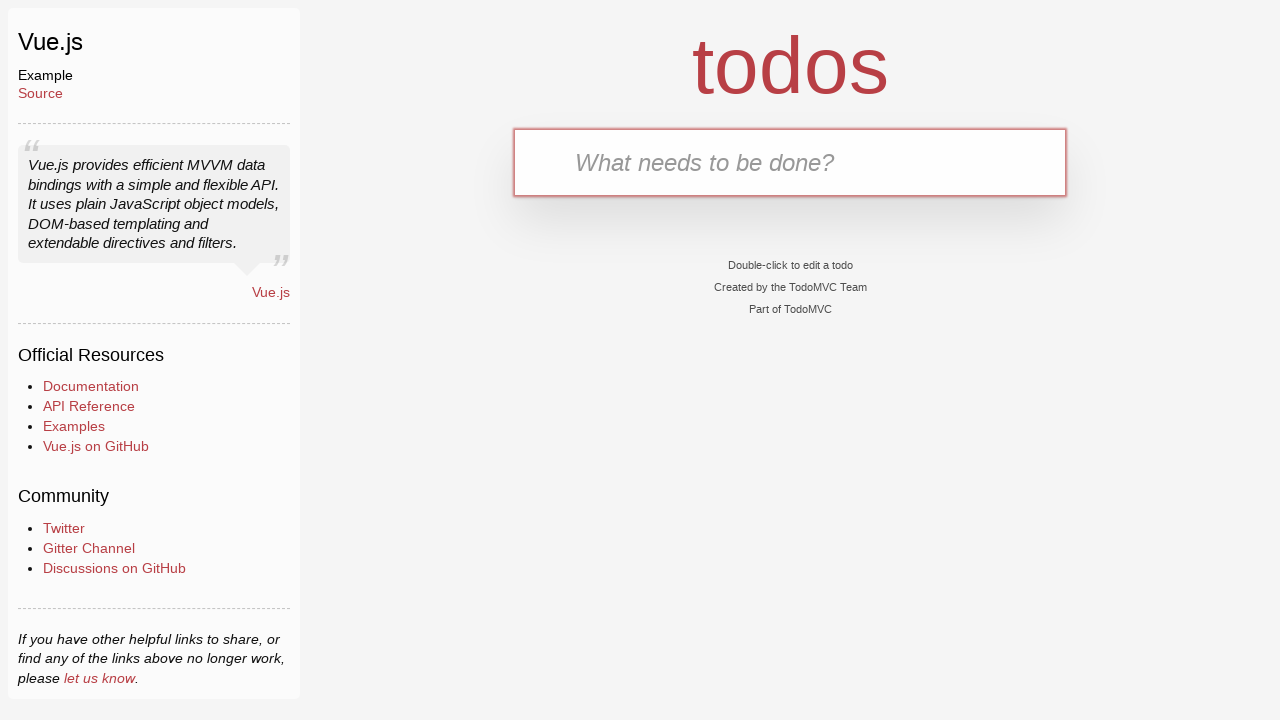

Filled todo input field with 'tarea 1' on .new-todo
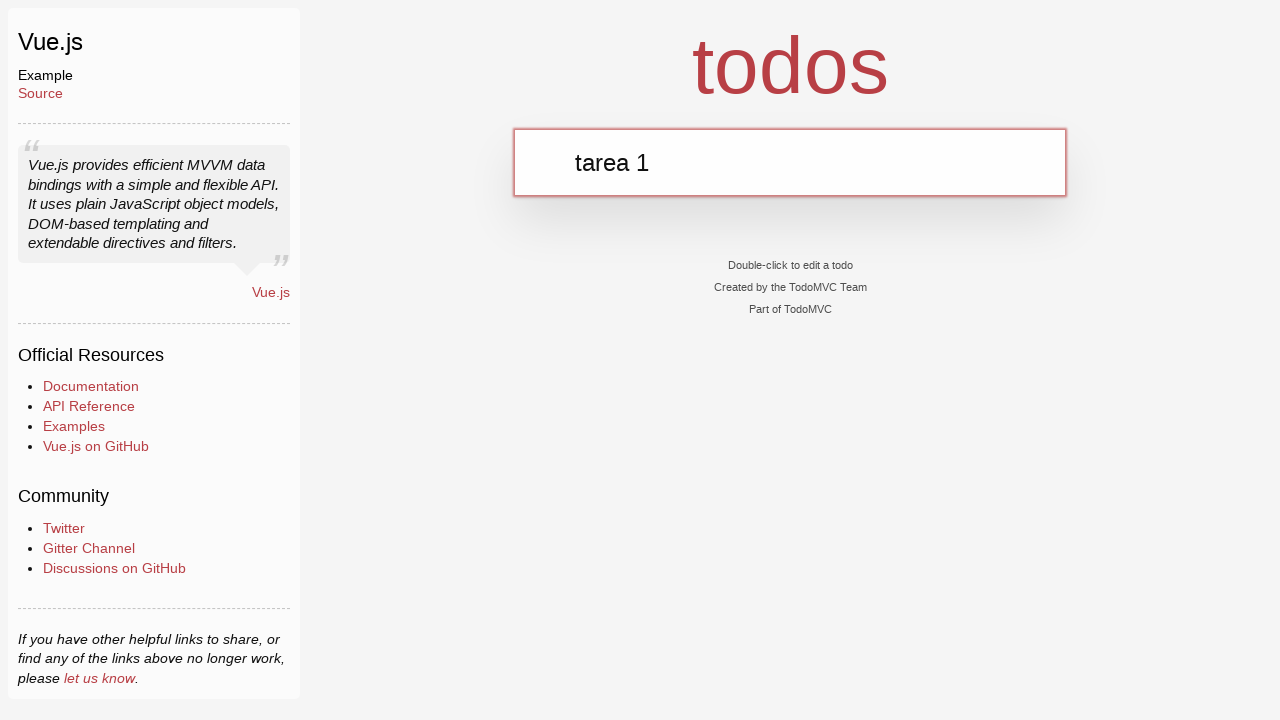

Pressed Enter to create todo item 1 on .new-todo
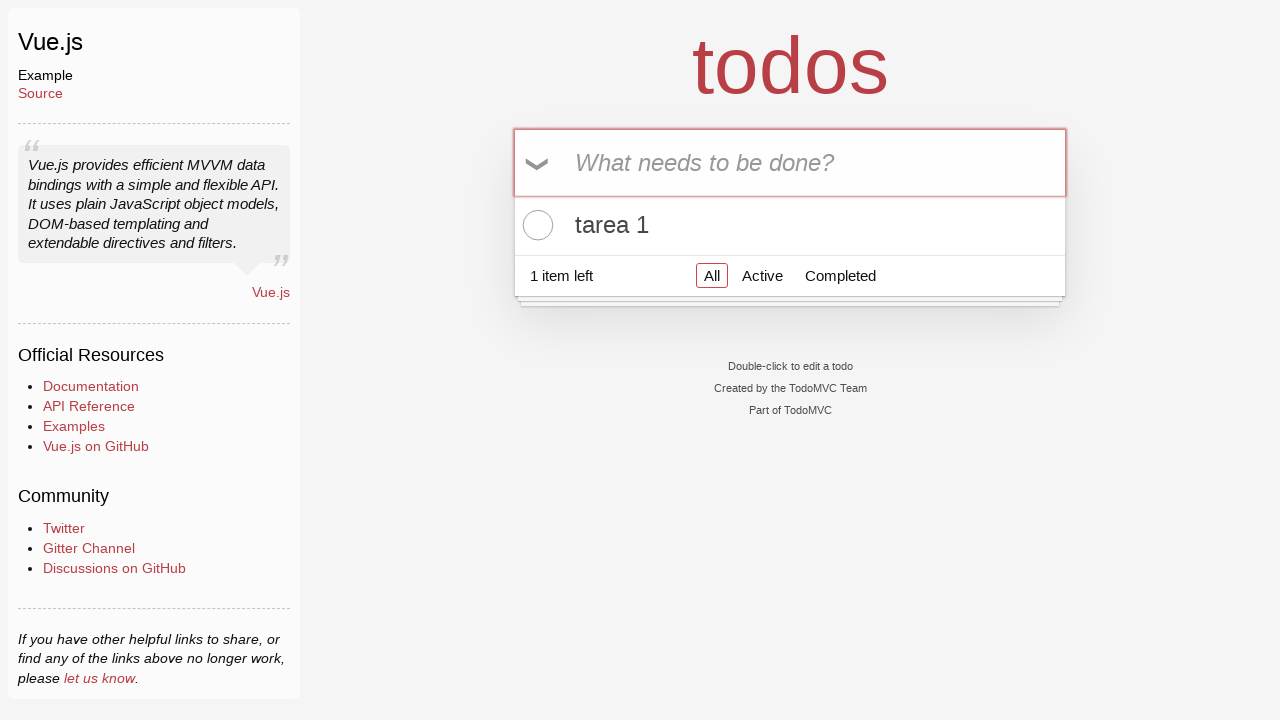

Filled todo input field with 'tarea 2' on .new-todo
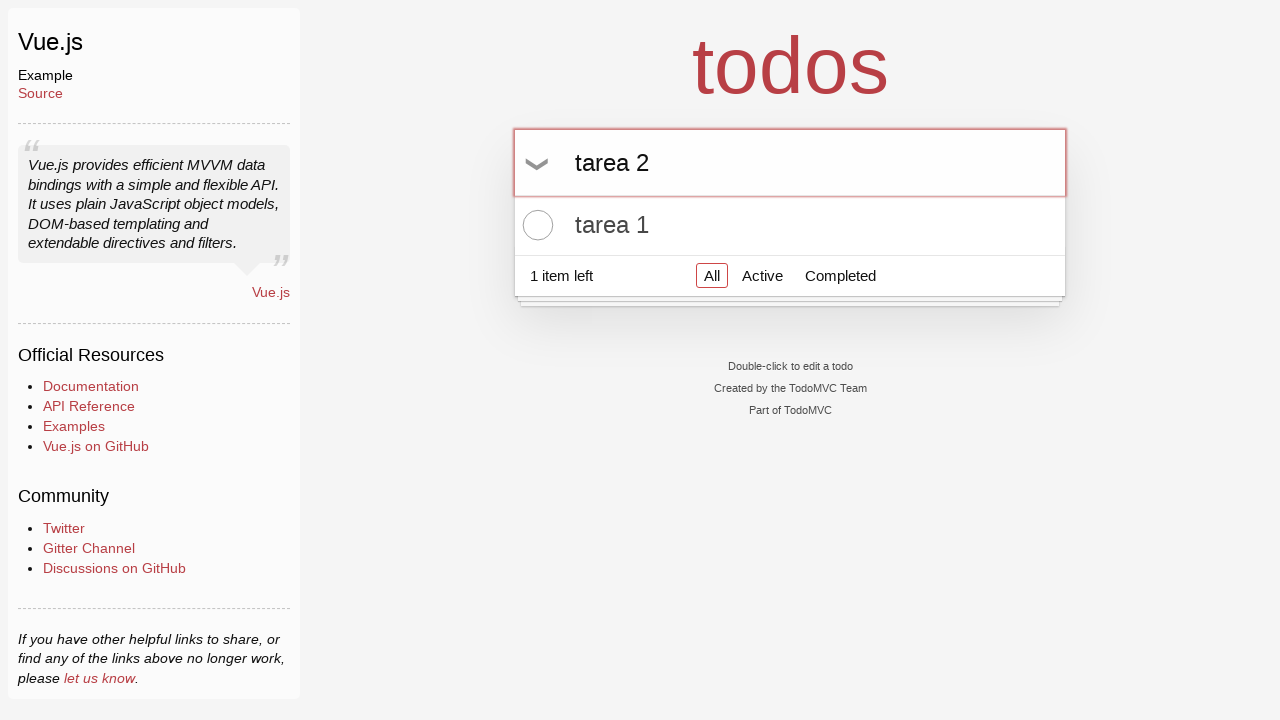

Pressed Enter to create todo item 2 on .new-todo
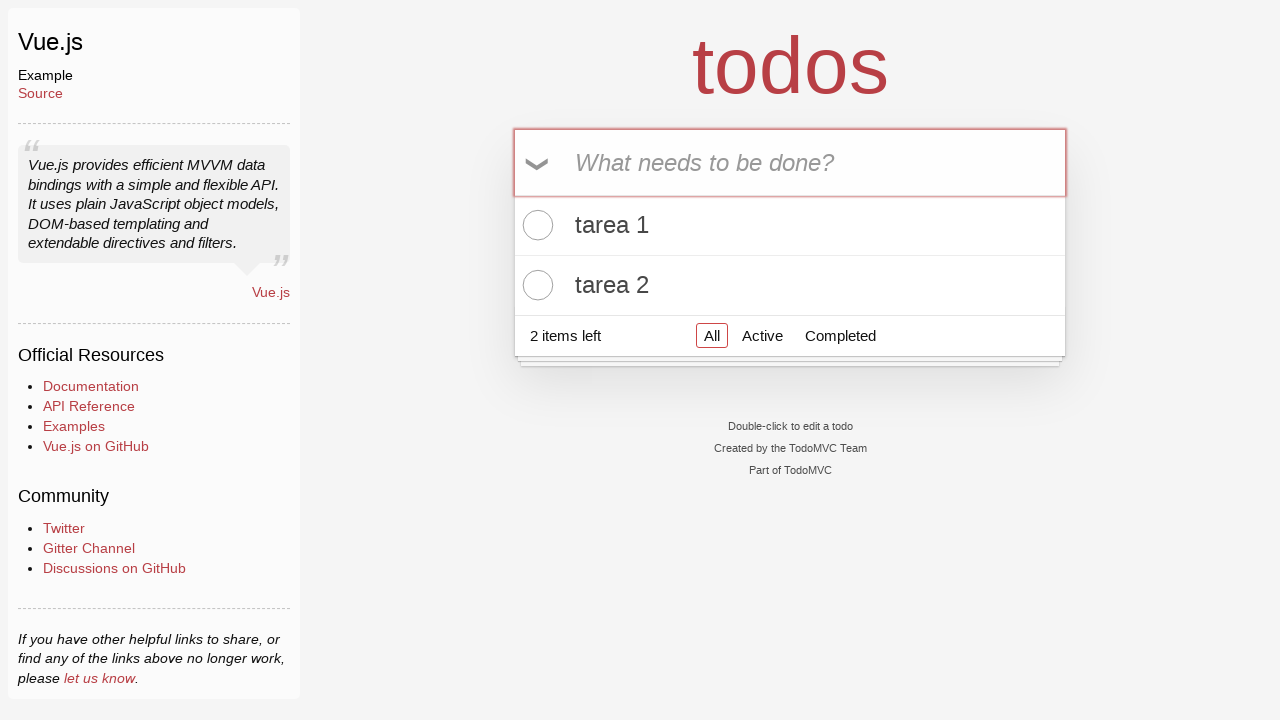

Filled todo input field with 'tarea 3' on .new-todo
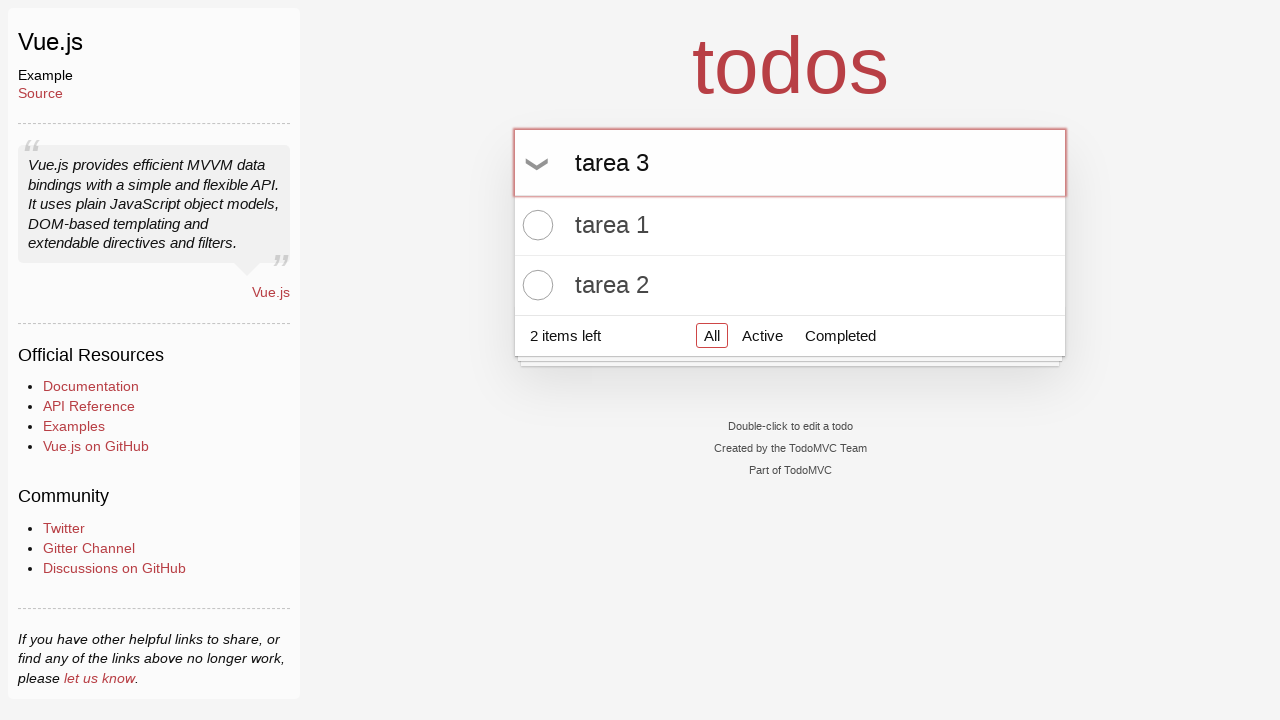

Pressed Enter to create todo item 3 on .new-todo
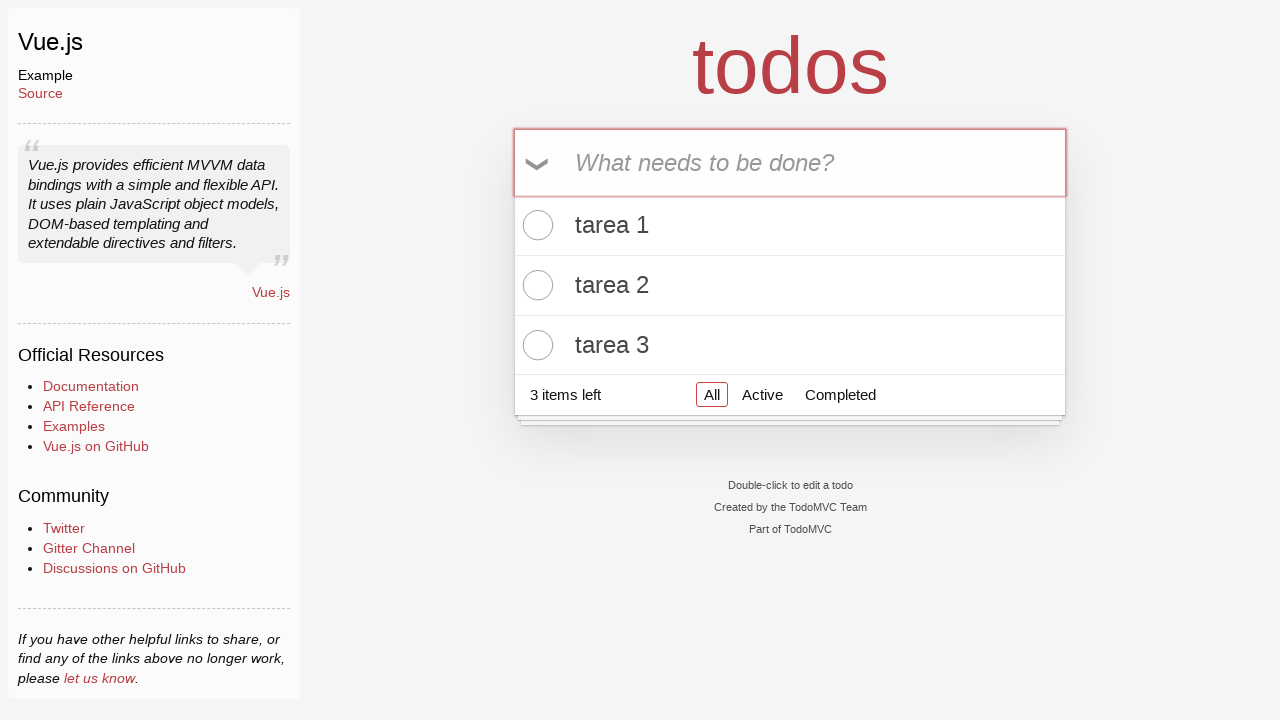

Filled todo input field with 'tarea 4' on .new-todo
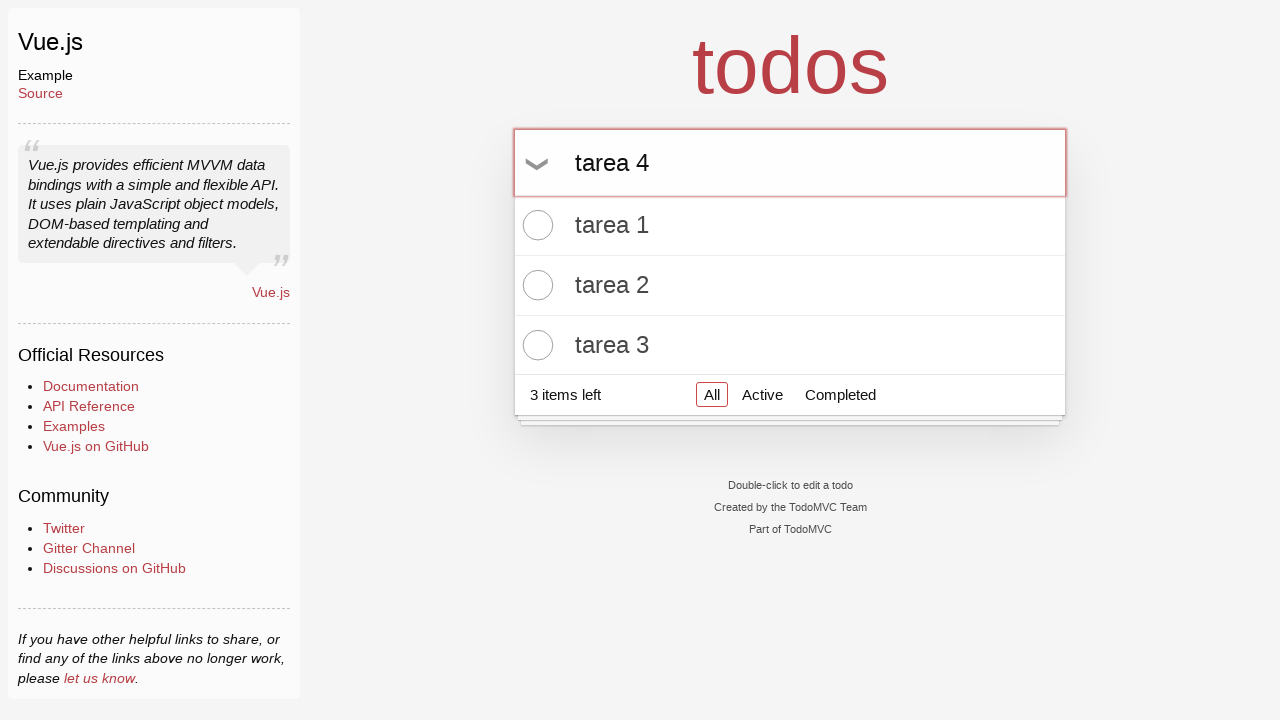

Pressed Enter to create todo item 4 on .new-todo
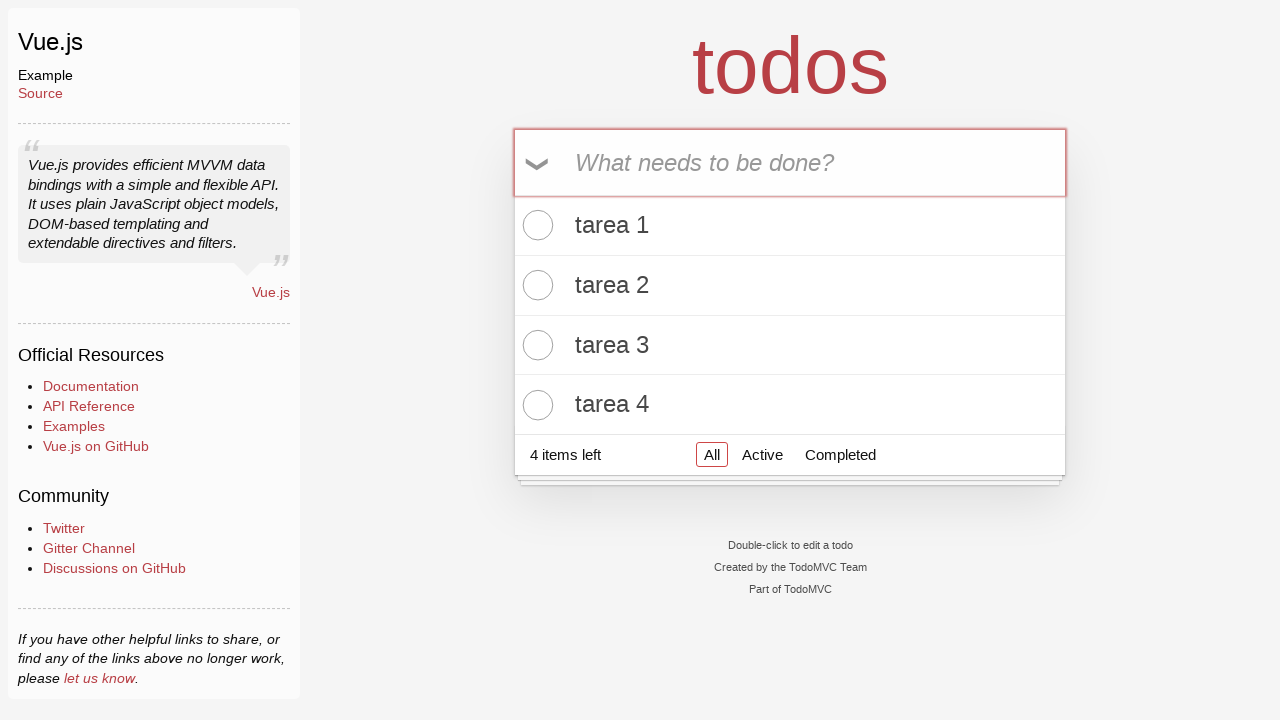

Filled todo input field with 'tarea 5' on .new-todo
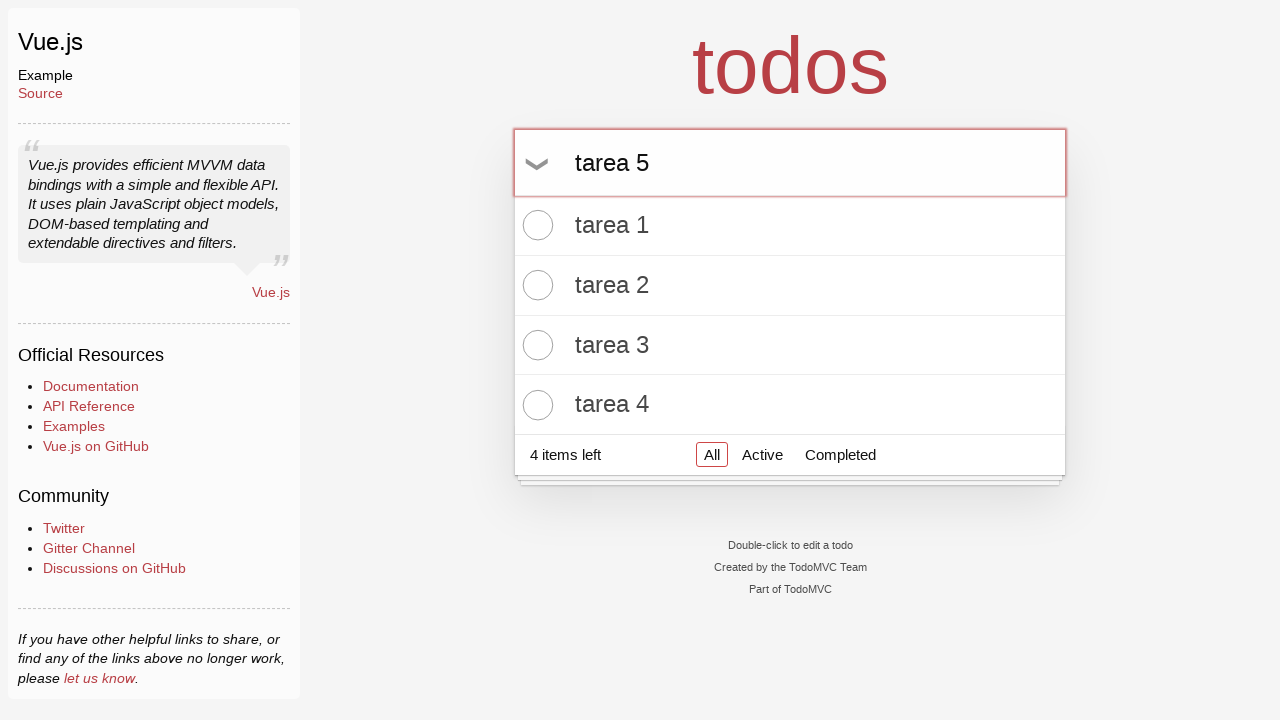

Pressed Enter to create todo item 5 on .new-todo
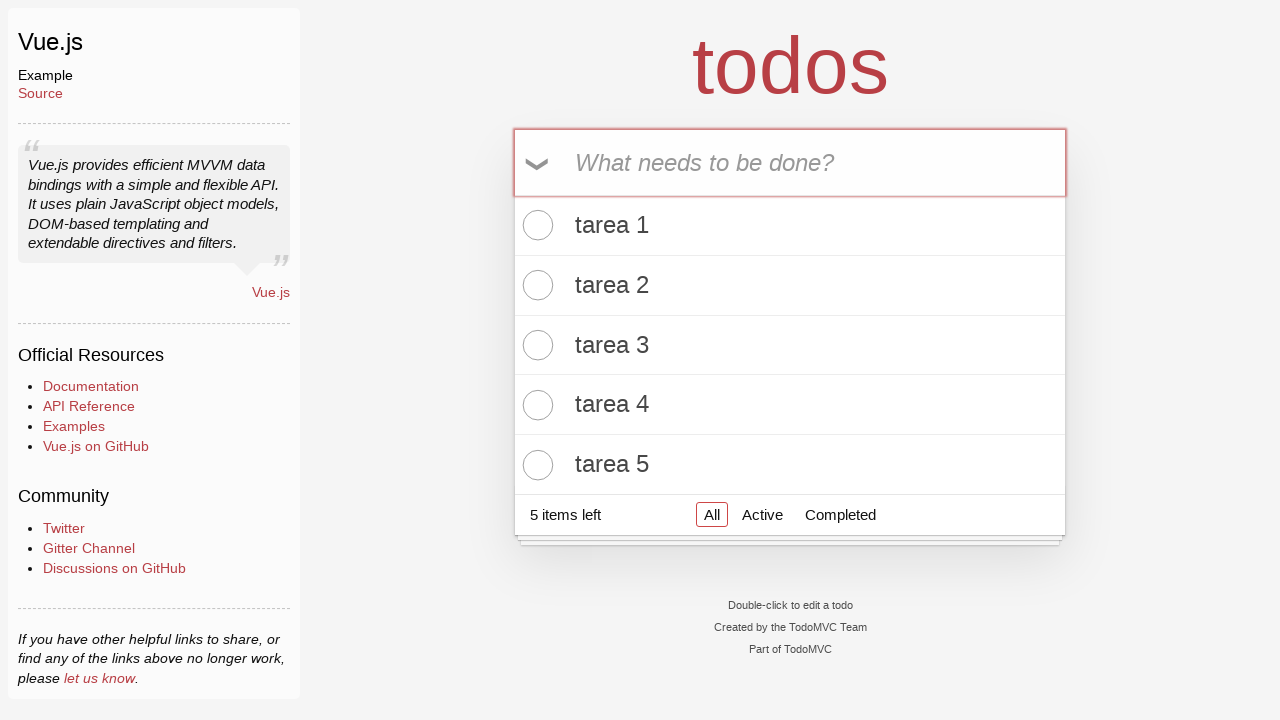

First todo item checkbox appeared
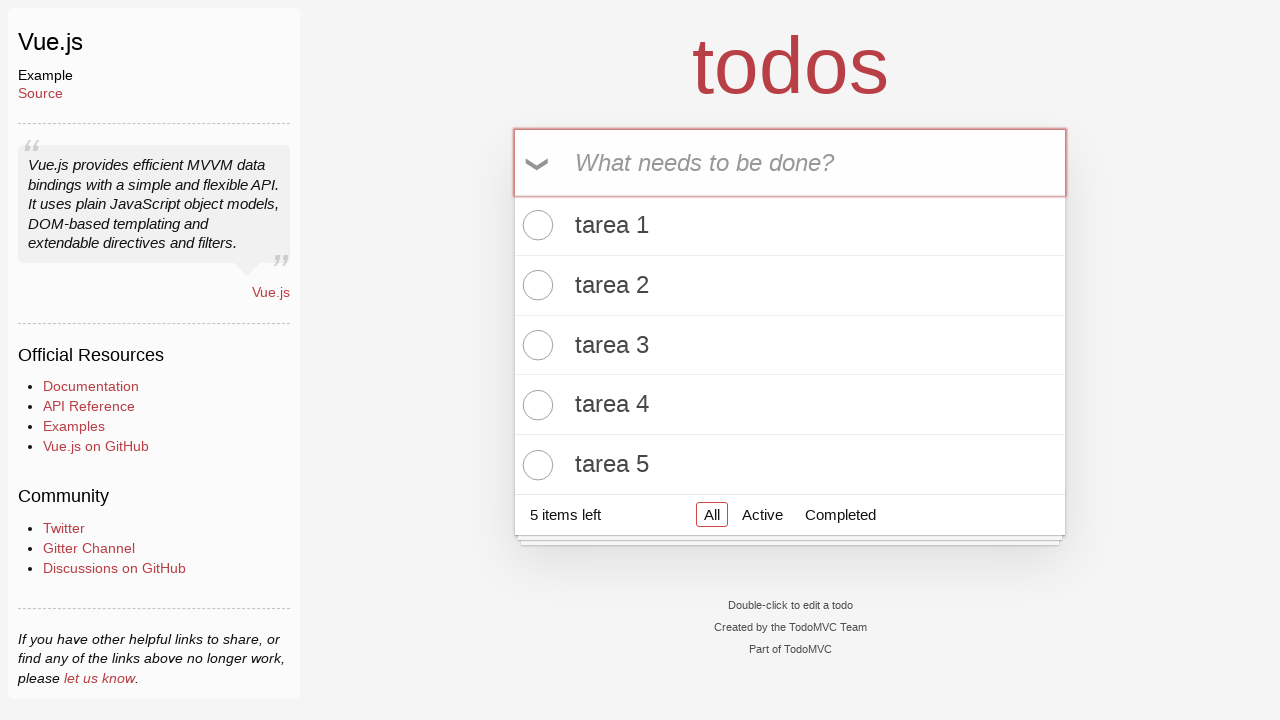

Verified that first checkbox is not selected by default
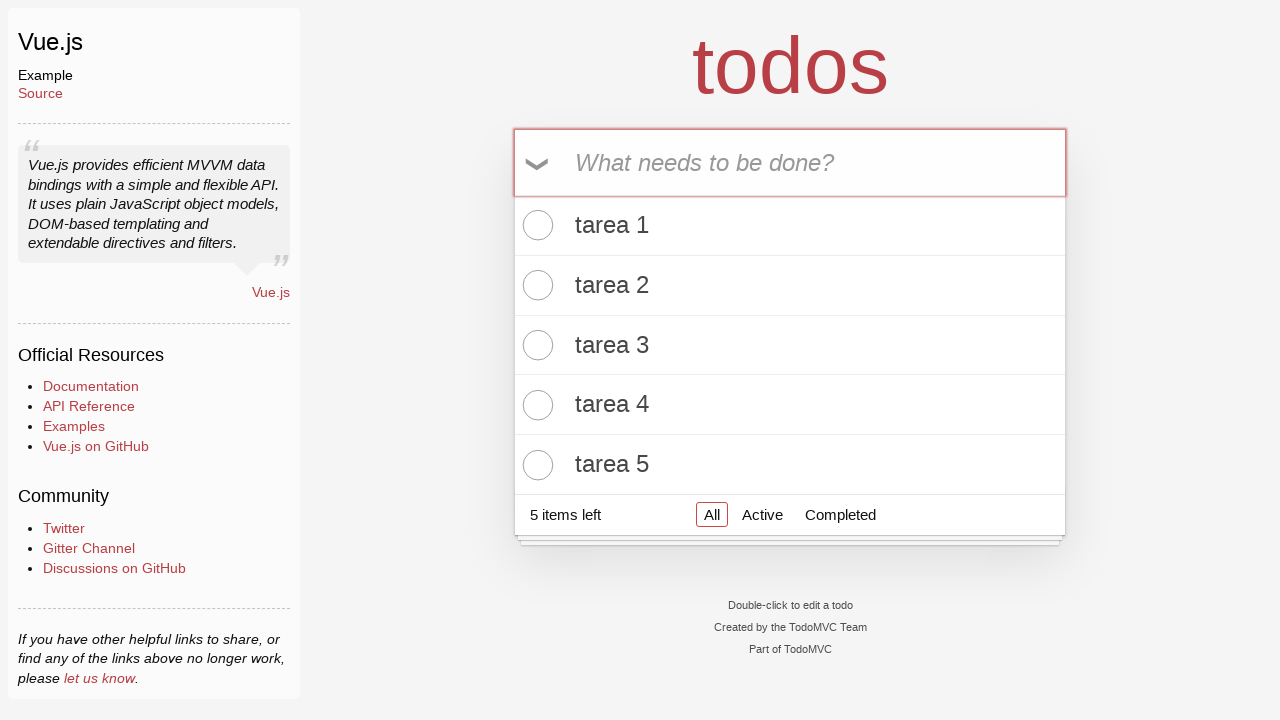

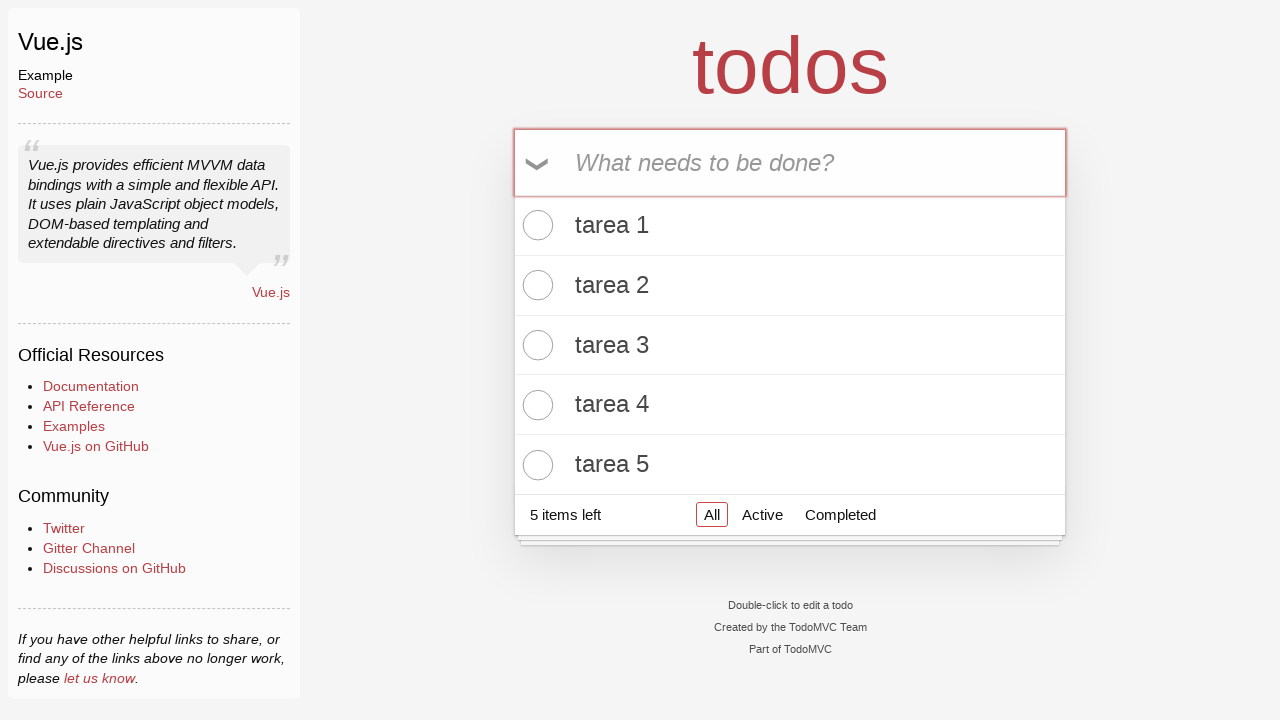